Navigates to a Selenium cheat sheet page, scrolls to the PDF download link, waits for it to be clickable, and clicks it to initiate download.

Starting URL: https://intellipaat.com/blog/tutorial/selenium-tutorial/selenium-cheat-sheet/

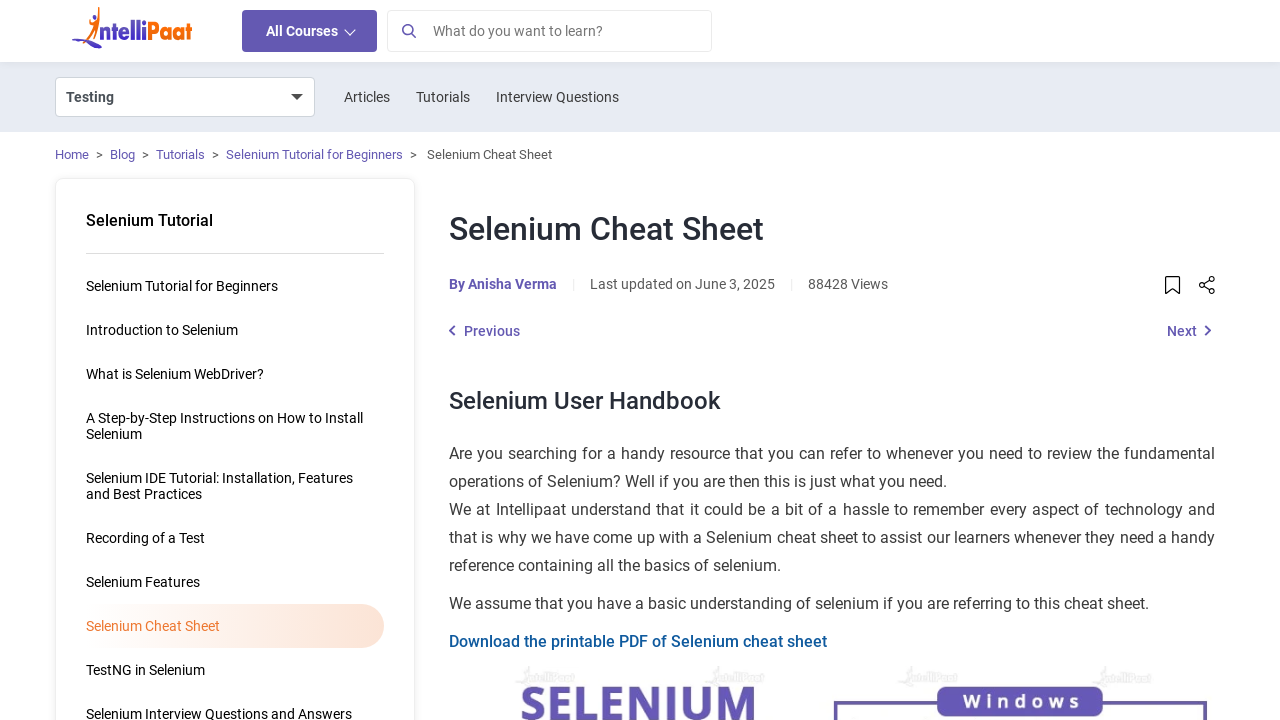

Navigated to Selenium cheat sheet page
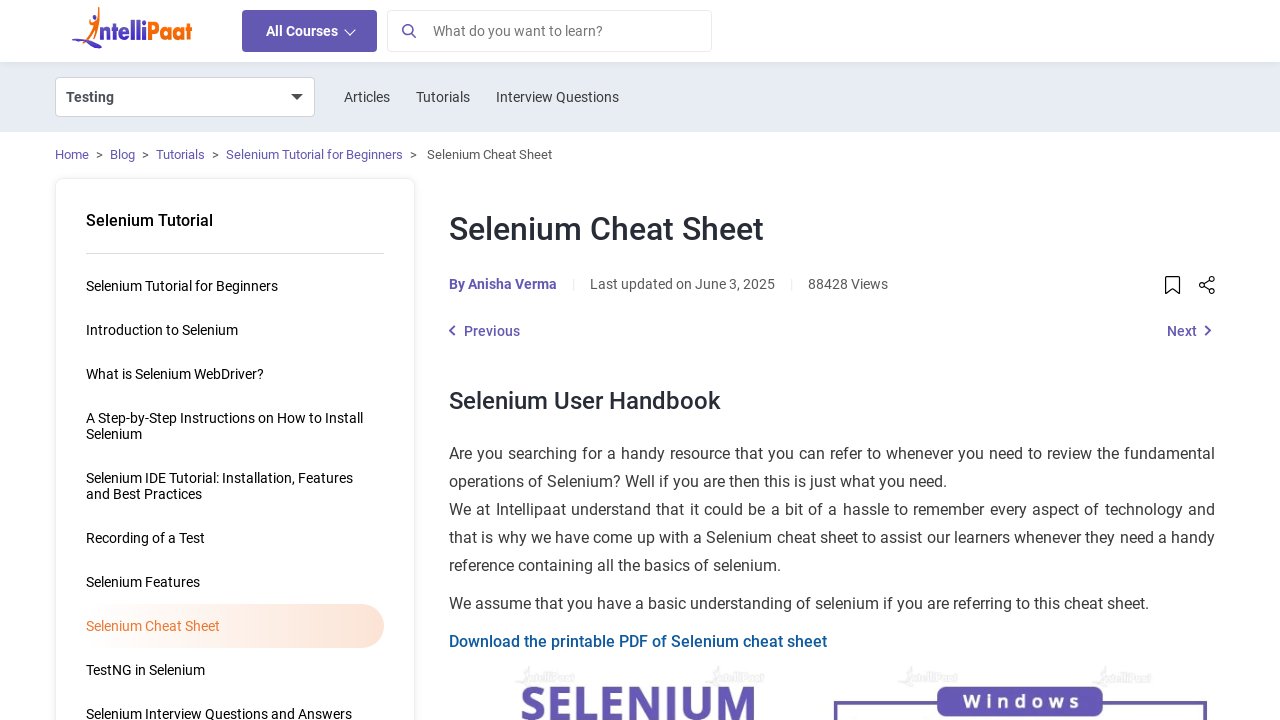

Located the PDF download link element
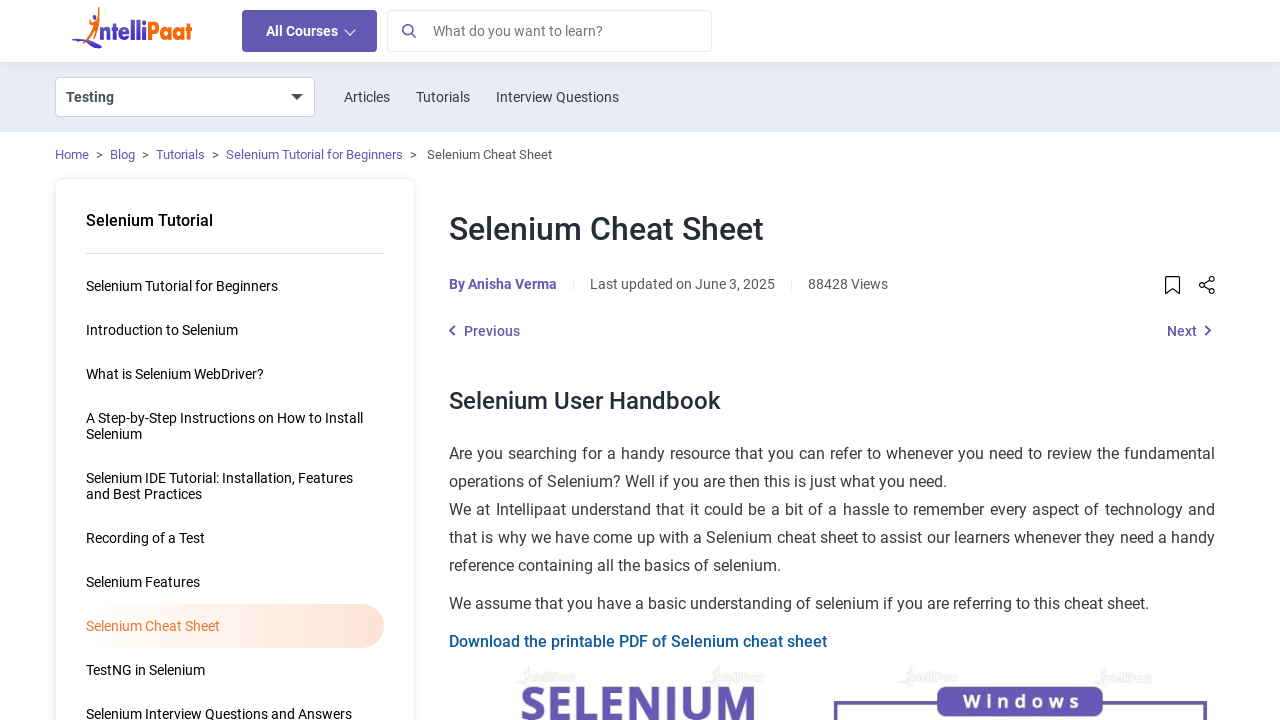

Scrolled PDF download link into view
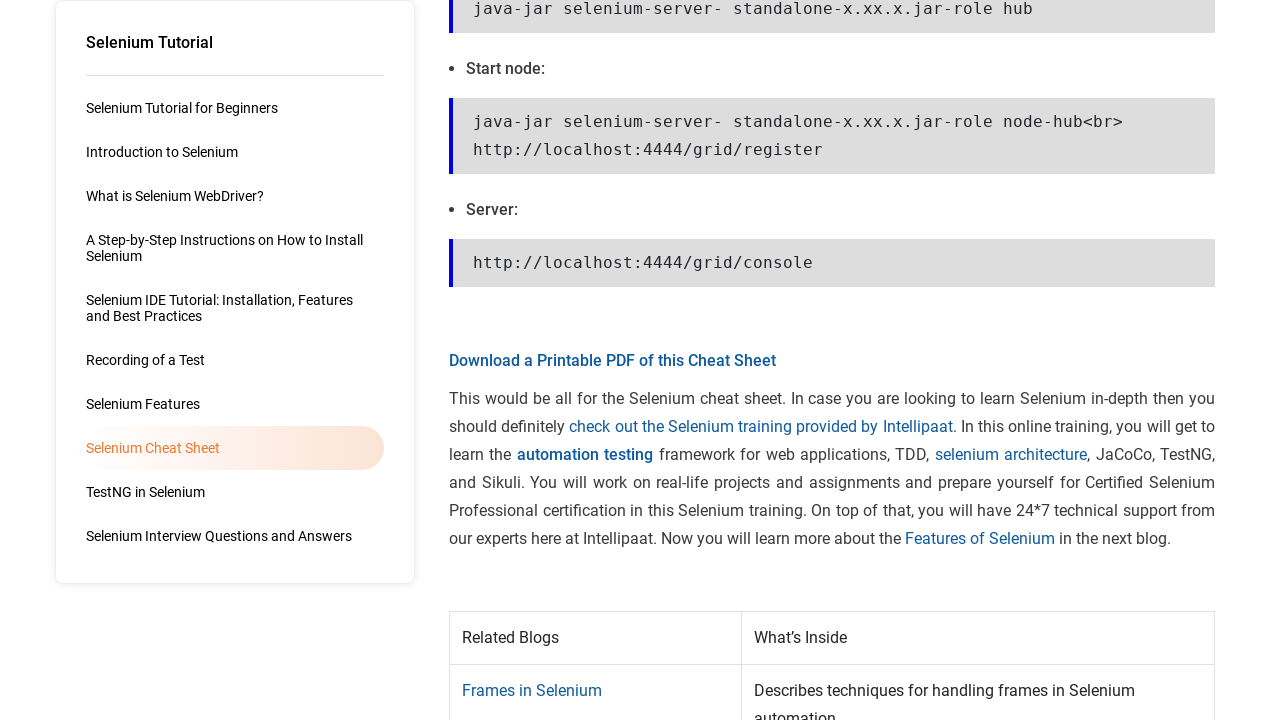

Clicked the PDF download link to initiate download at (612, 360) on internal:role=link[name="Download a Printable PDF of this Cheat Sheet"i]
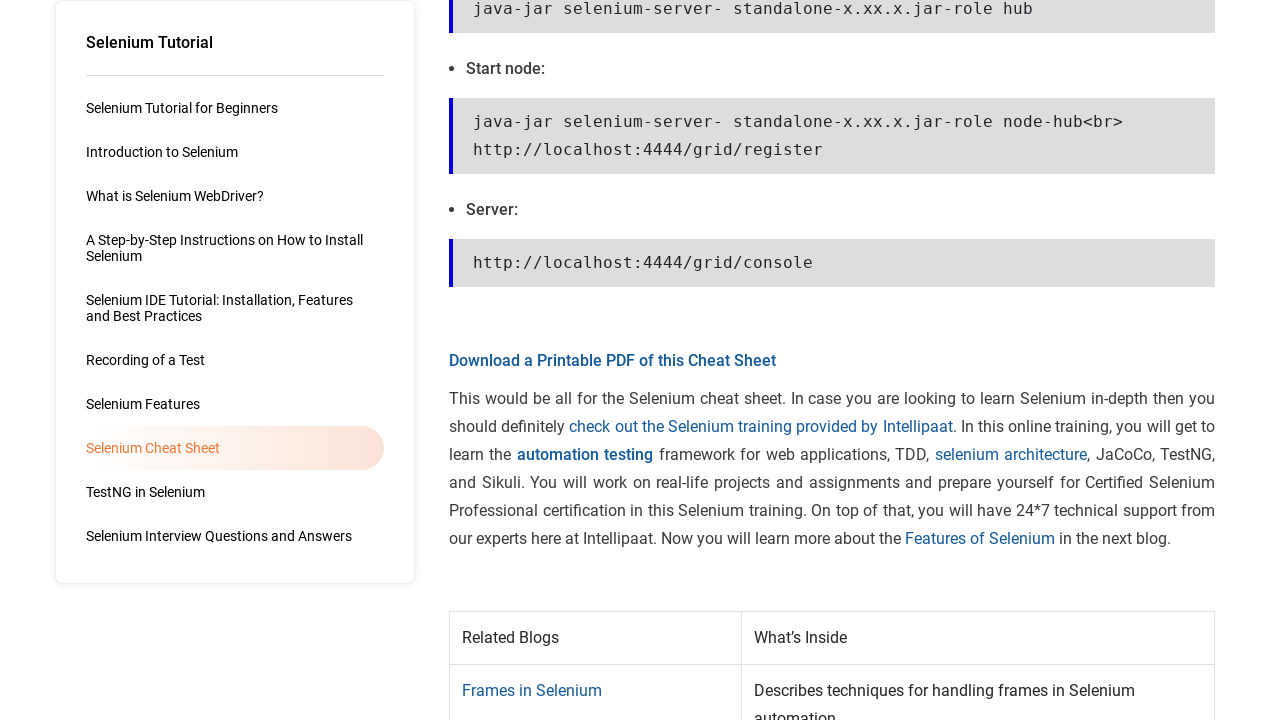

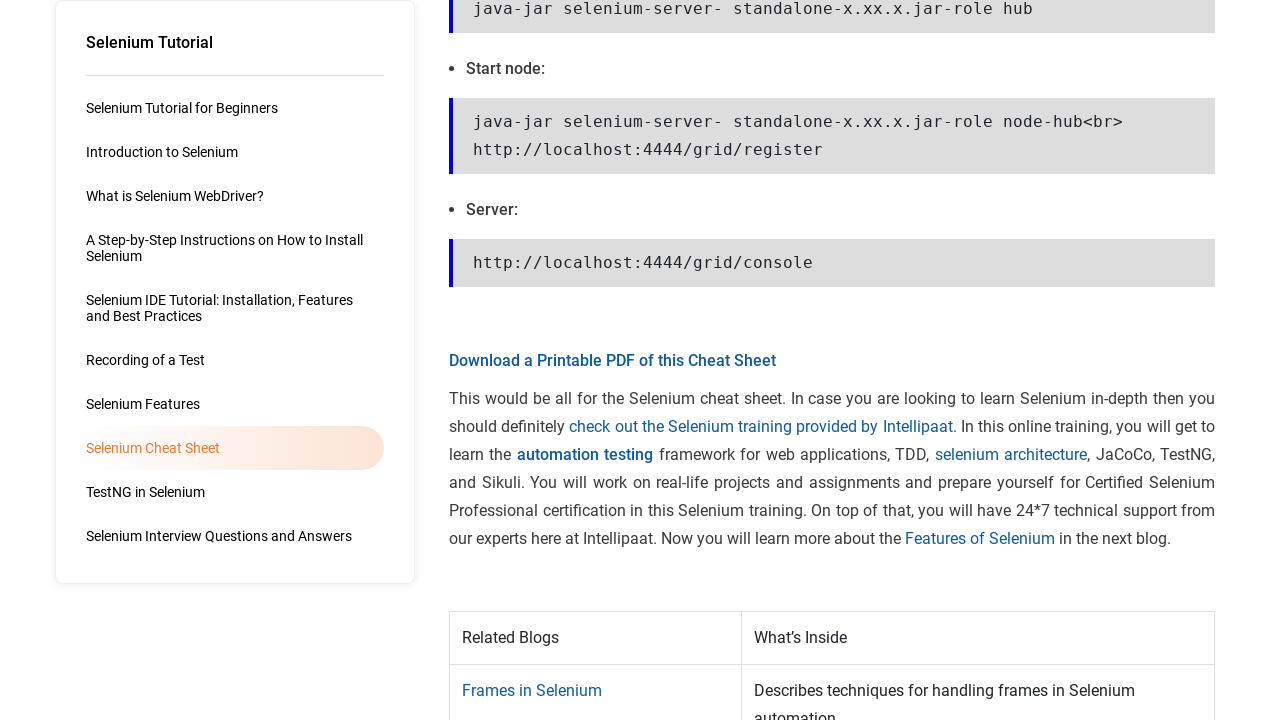